Tests a practice form by filling in the first name field with a sample value

Starting URL: https://demoqa.com/automation-practice-form/

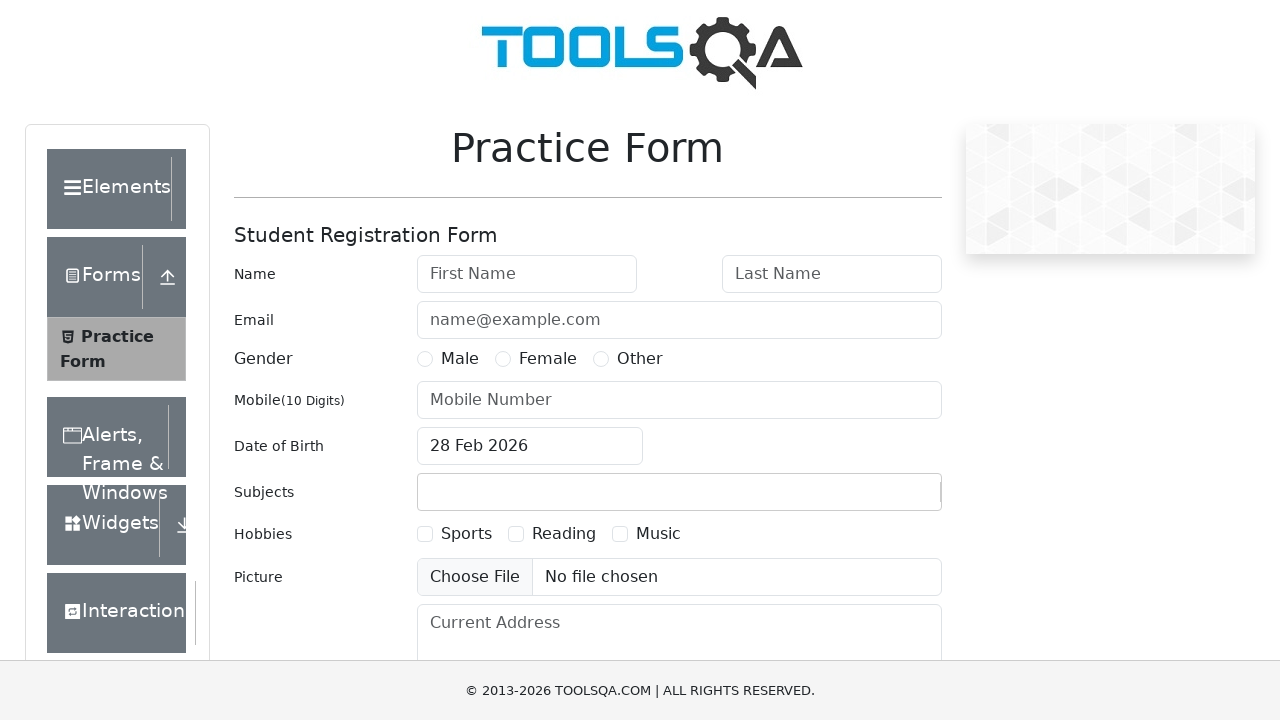

Filled first name field with 'Gautam' on input#firstName
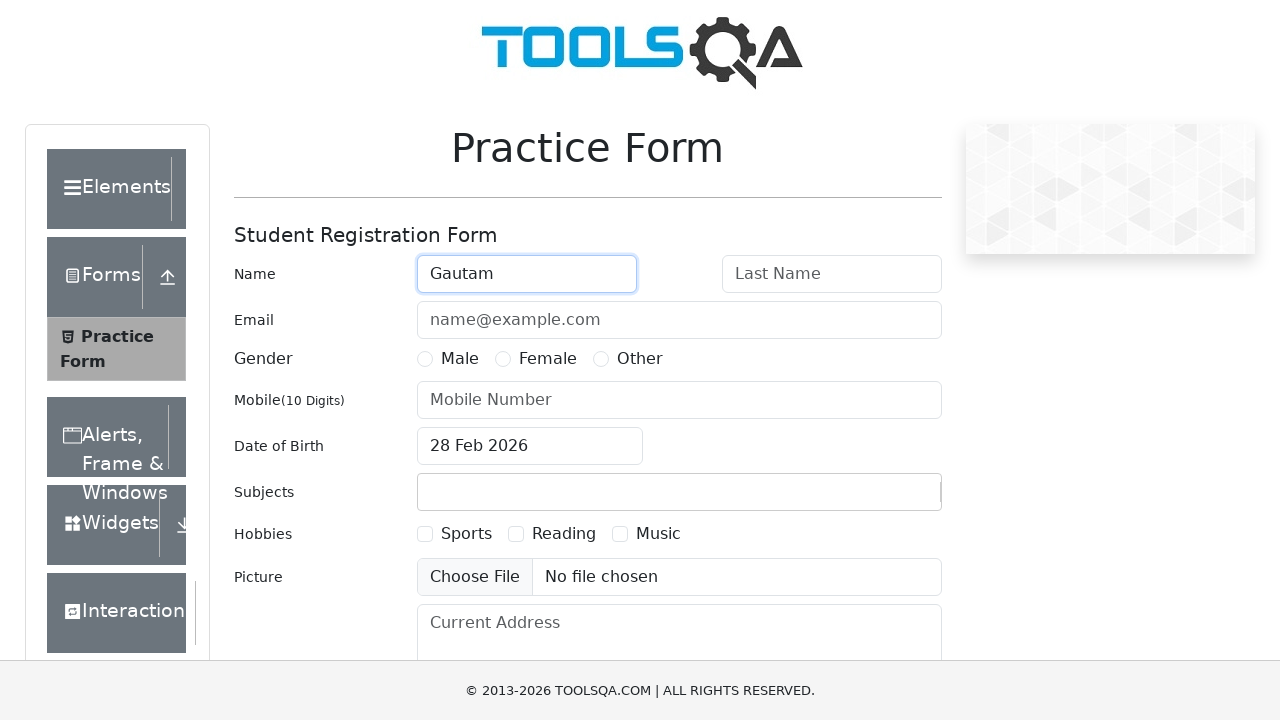

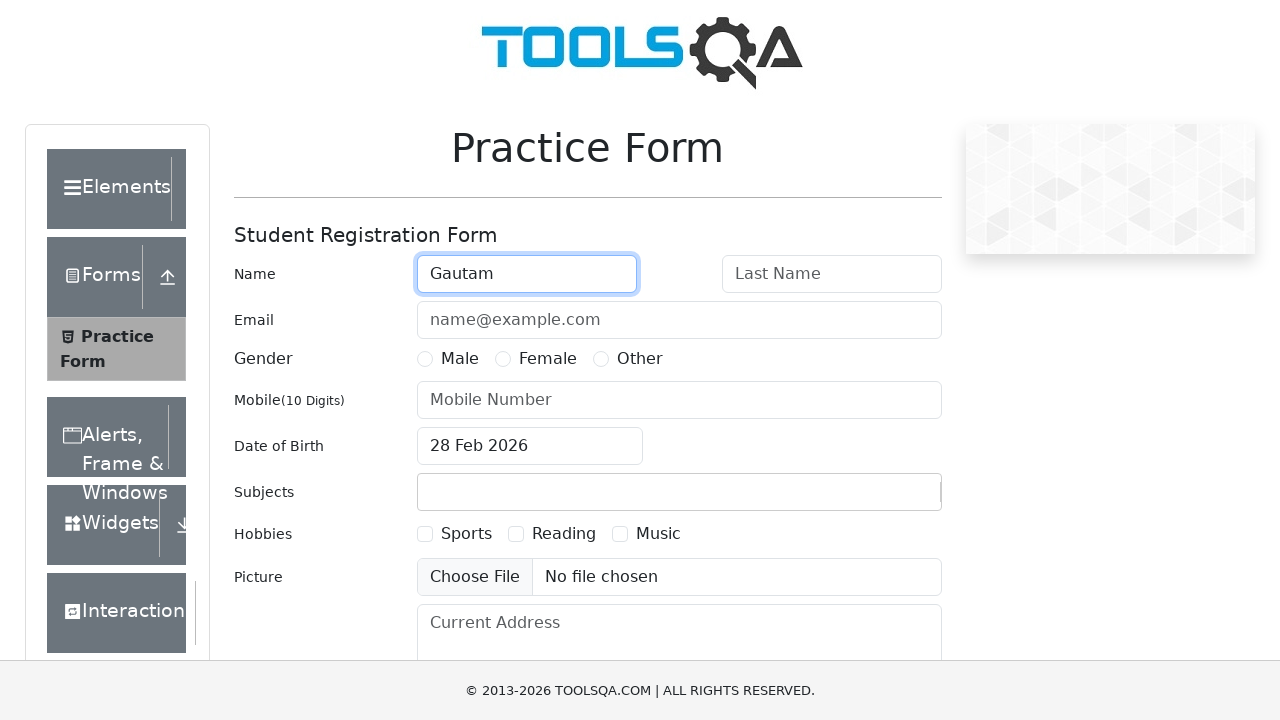